Tests clicking pay button without entering card details and verifies that a snackbar error message appears

Starting URL: https://www.e-junkie.com/wiki/demo/paypal

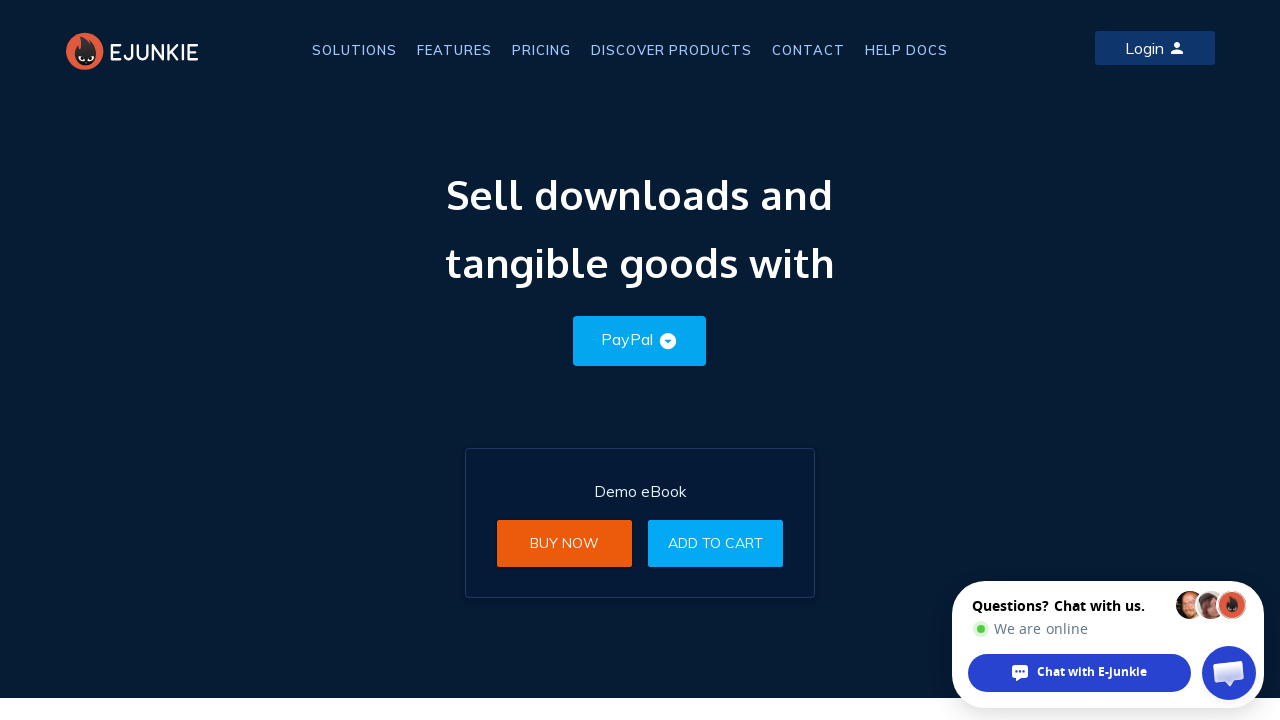

Clicked the second 'Add to Cart' button at (716, 543) on (//a[@class='btn'])[2]
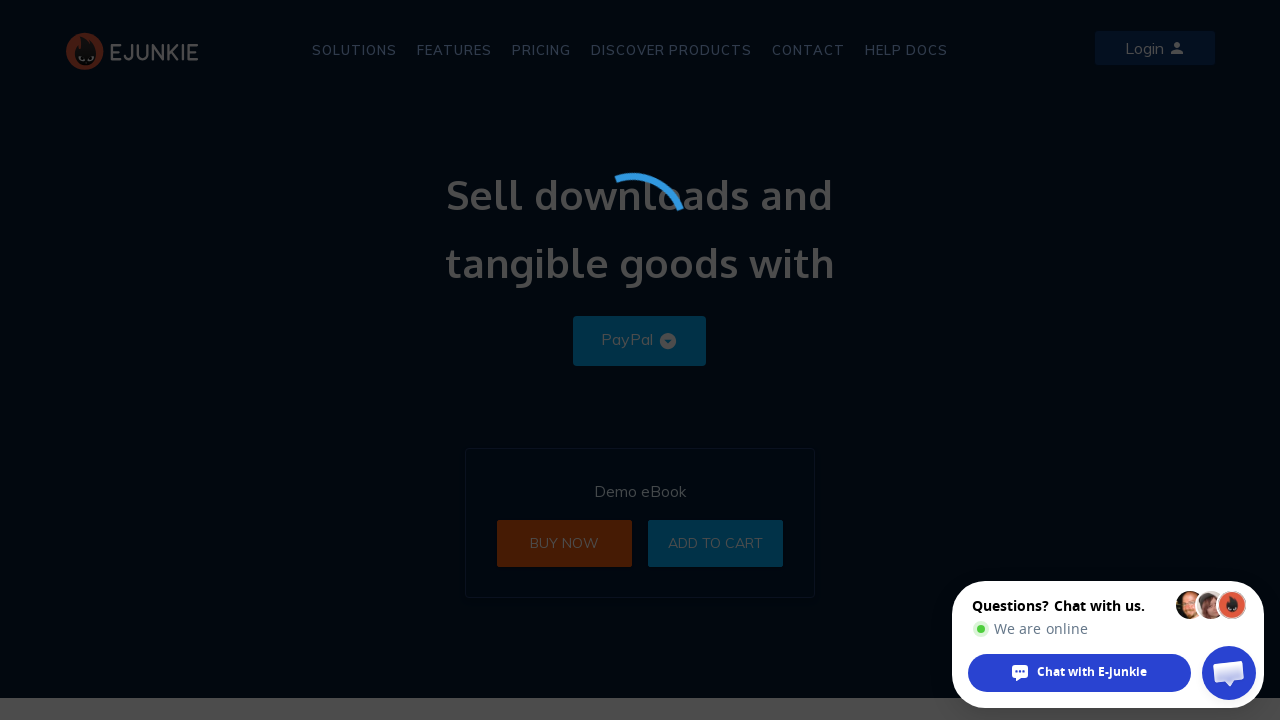

Located and switched to payment iframe
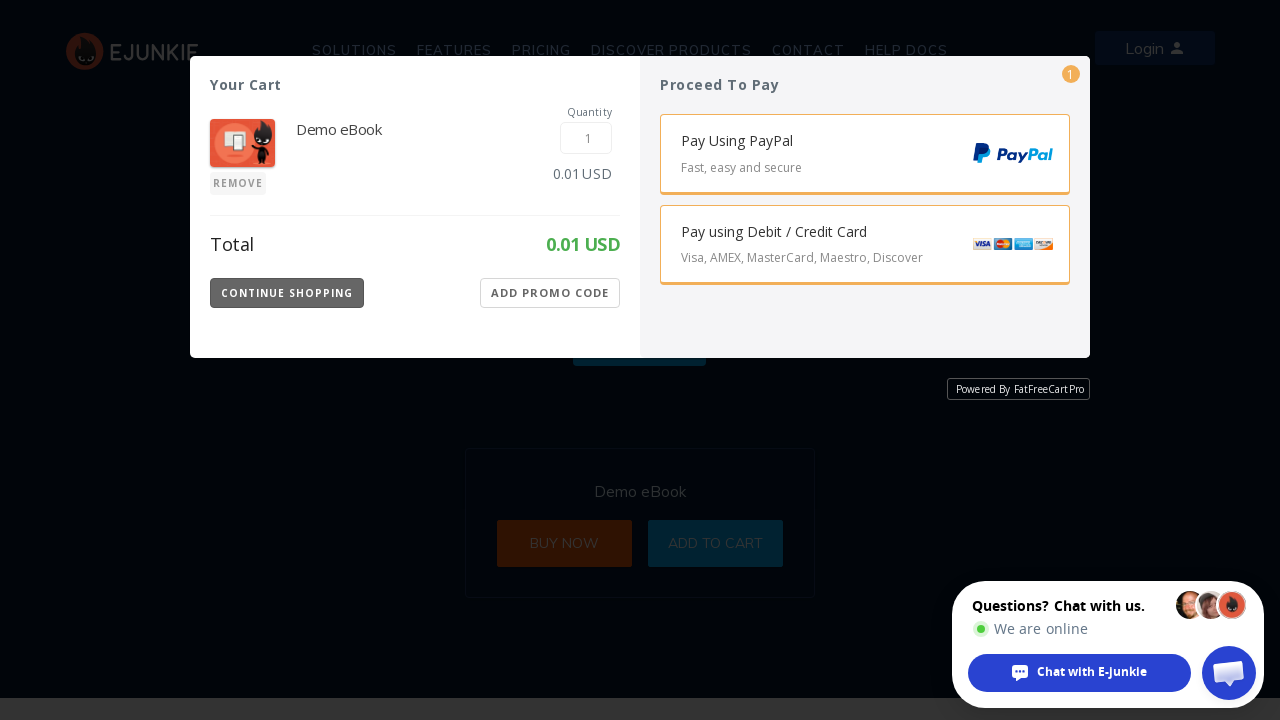

Clicked debit/credit card payment option at (865, 270) on iframe >> nth=0 >> internal:control=enter-frame >> button[data-option='CC']
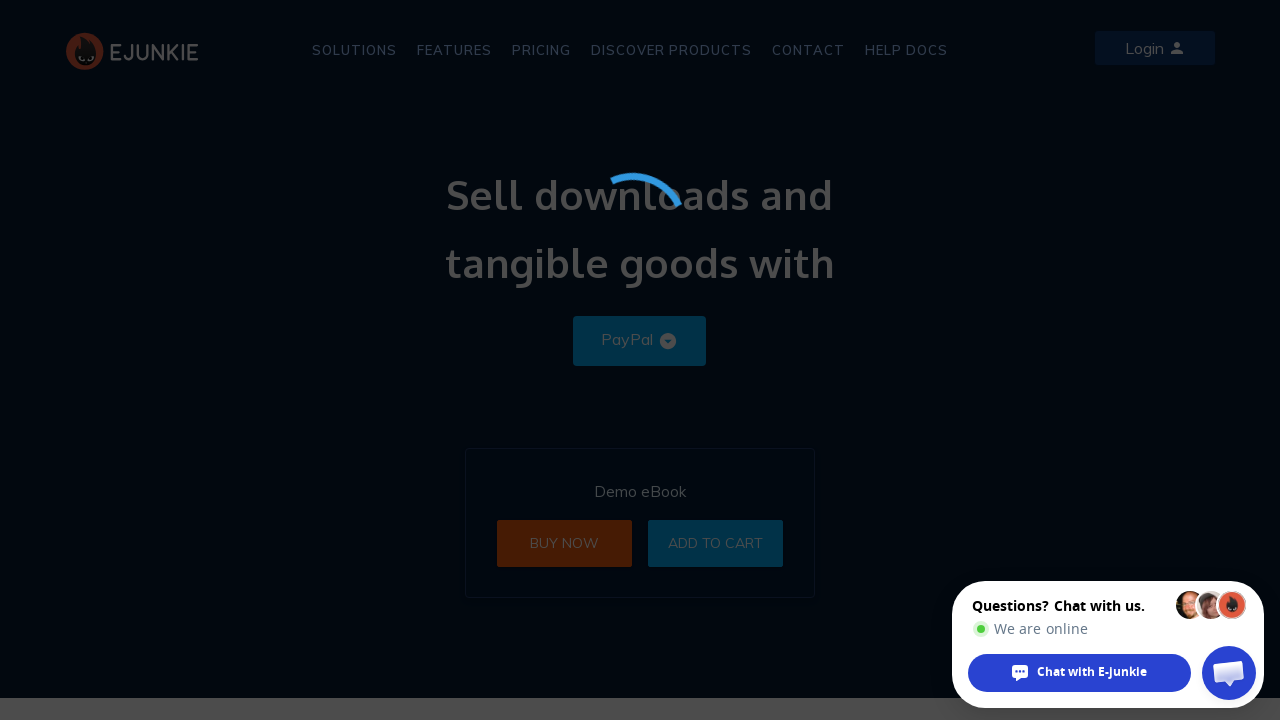

Clicked pay button without entering card details at (865, 453) on iframe >> nth=0 >> internal:control=enter-frame >> .Pay-Button
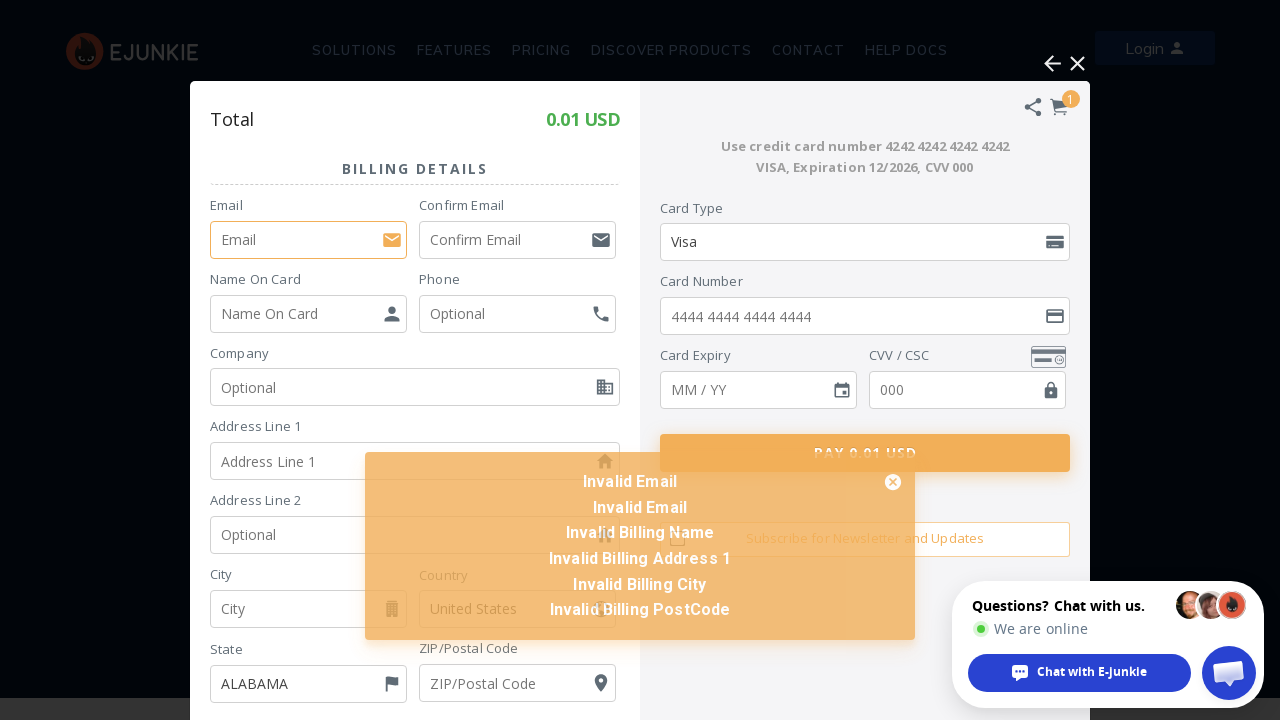

Verified snackbar error message appeared
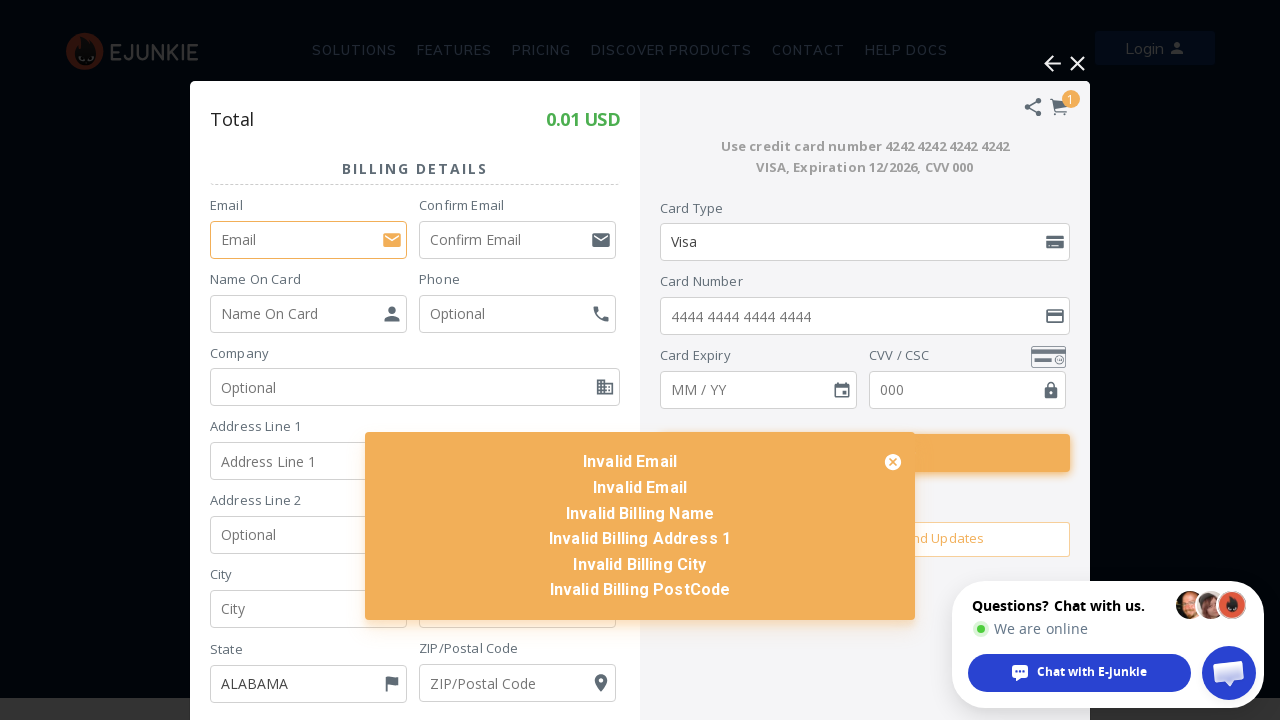

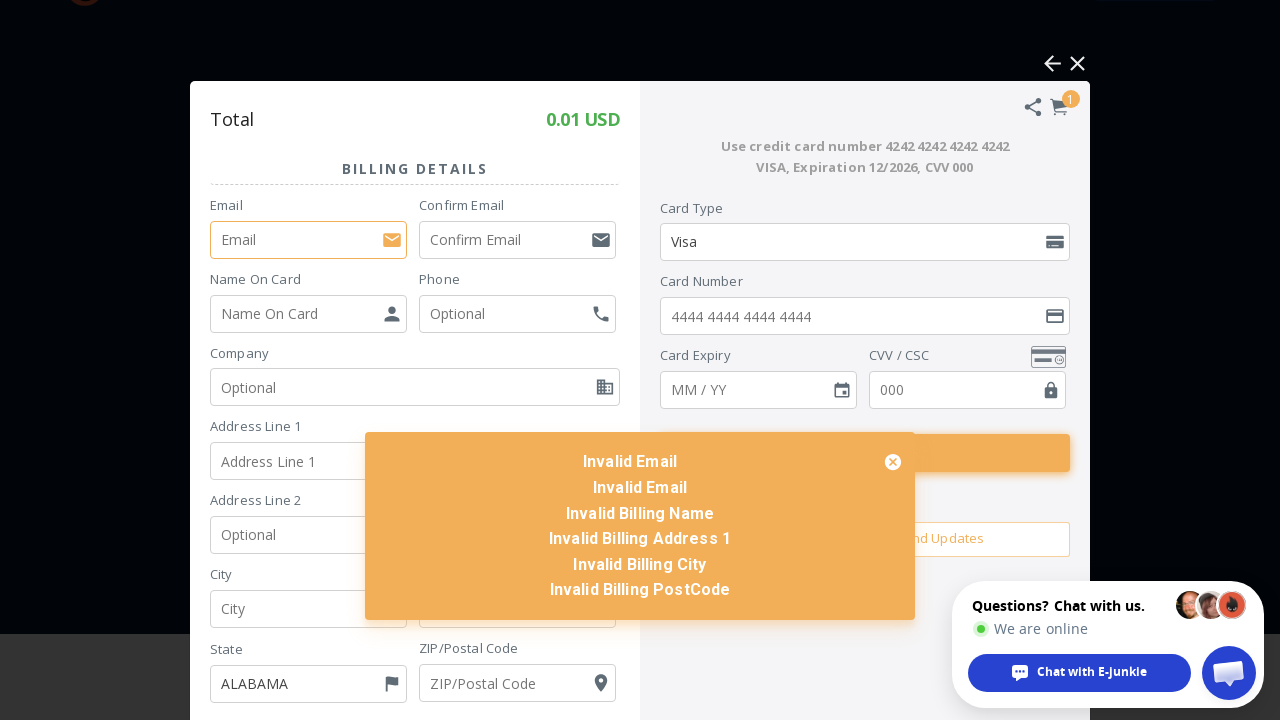